Tests clicking a link that returns status code 400 and verifies the response message

Starting URL: https://demoqa.com/links

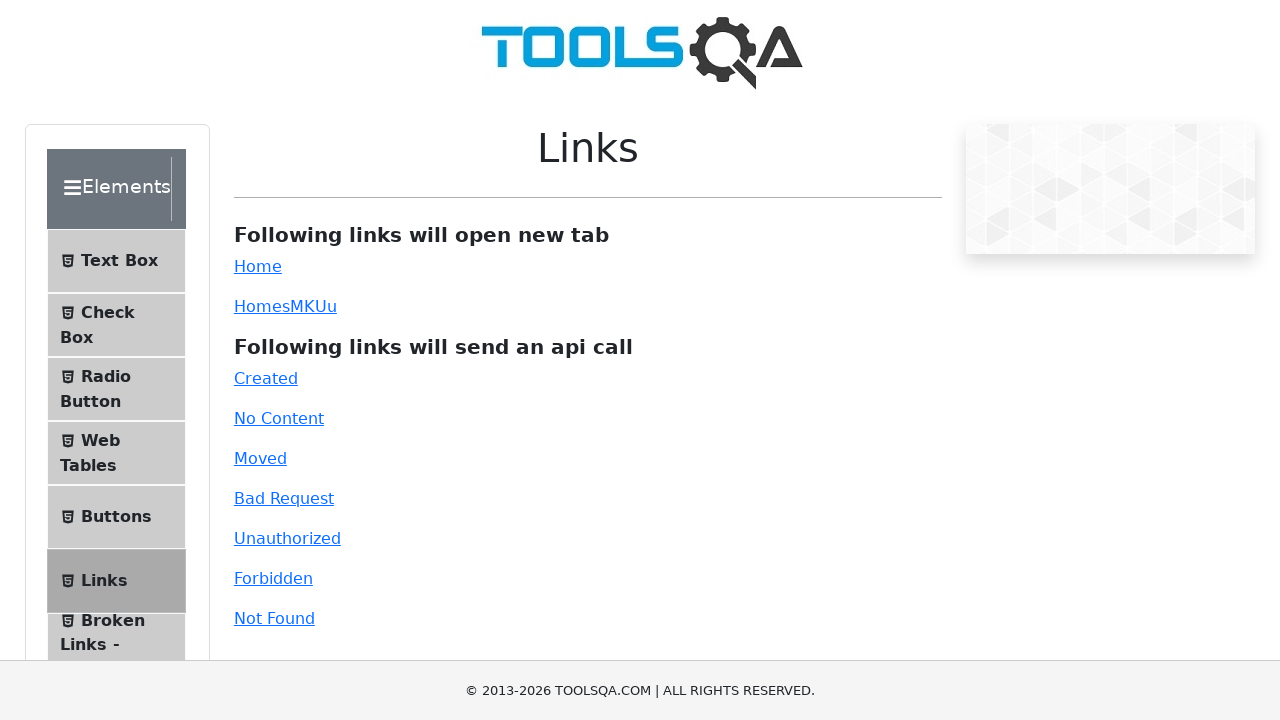

Clicked the bad-request link at (284, 498) on #bad-request
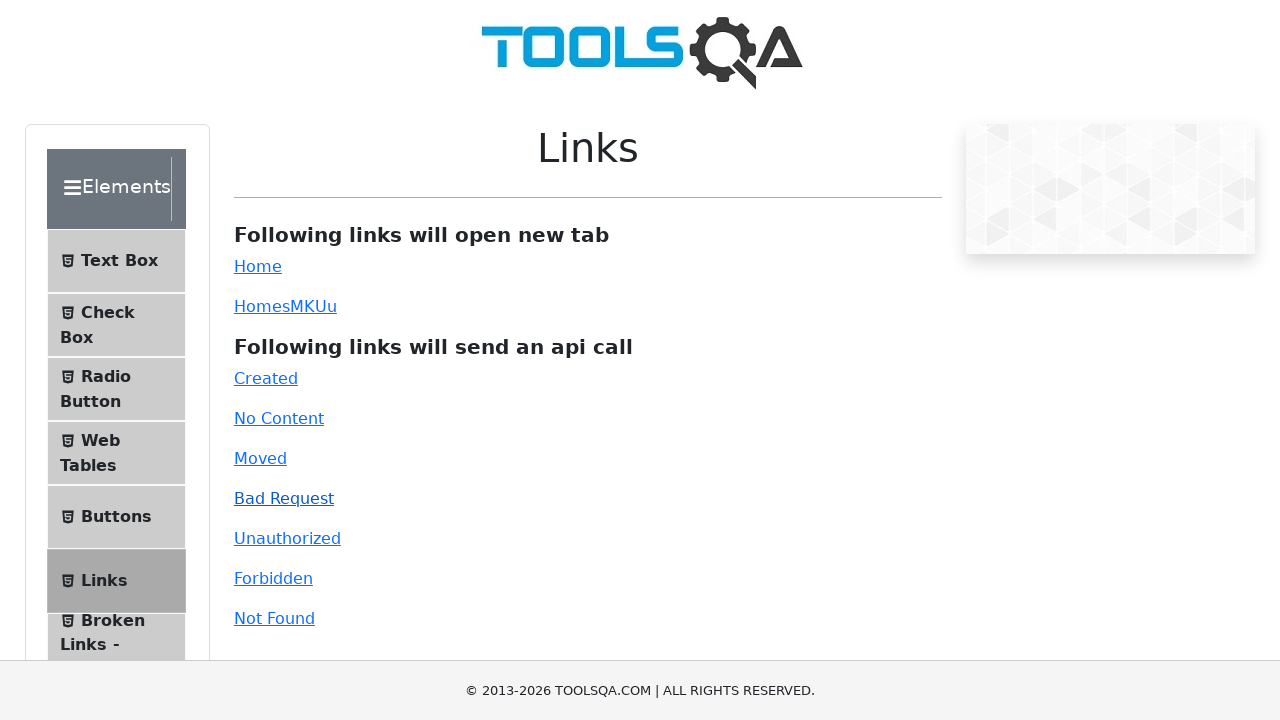

Verified response message with status 400 and 'Bad Request' text appeared
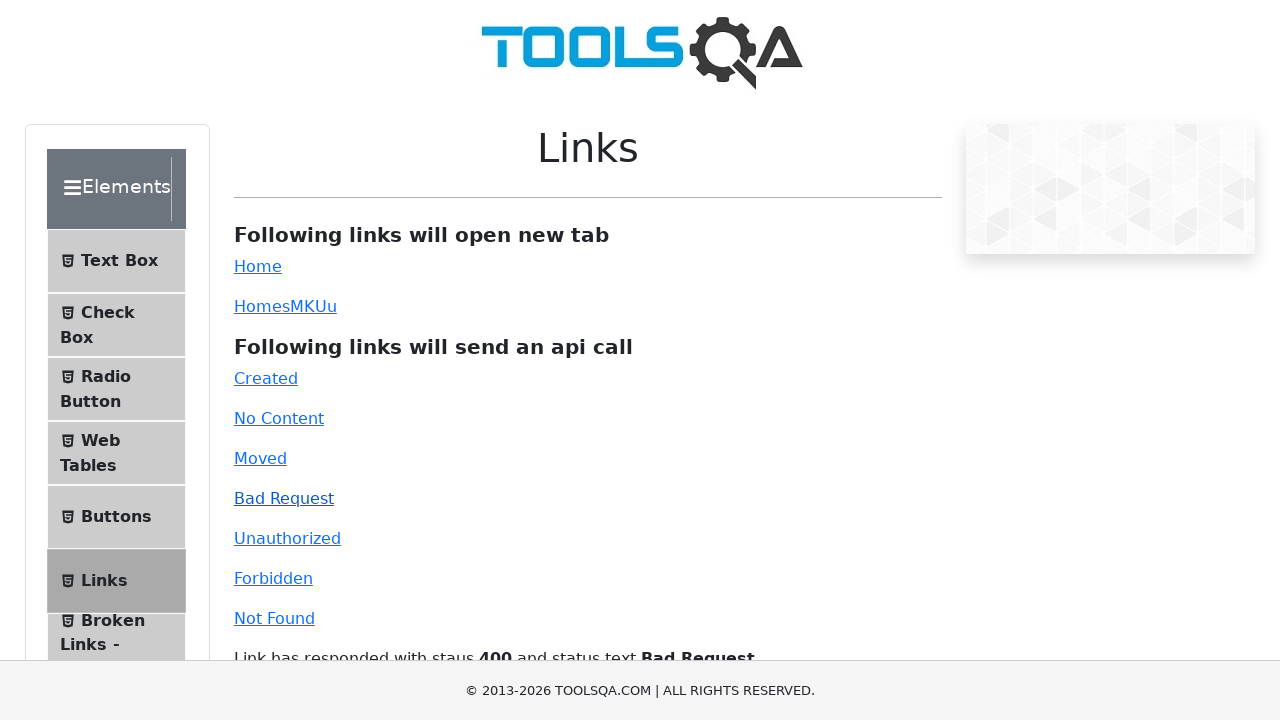

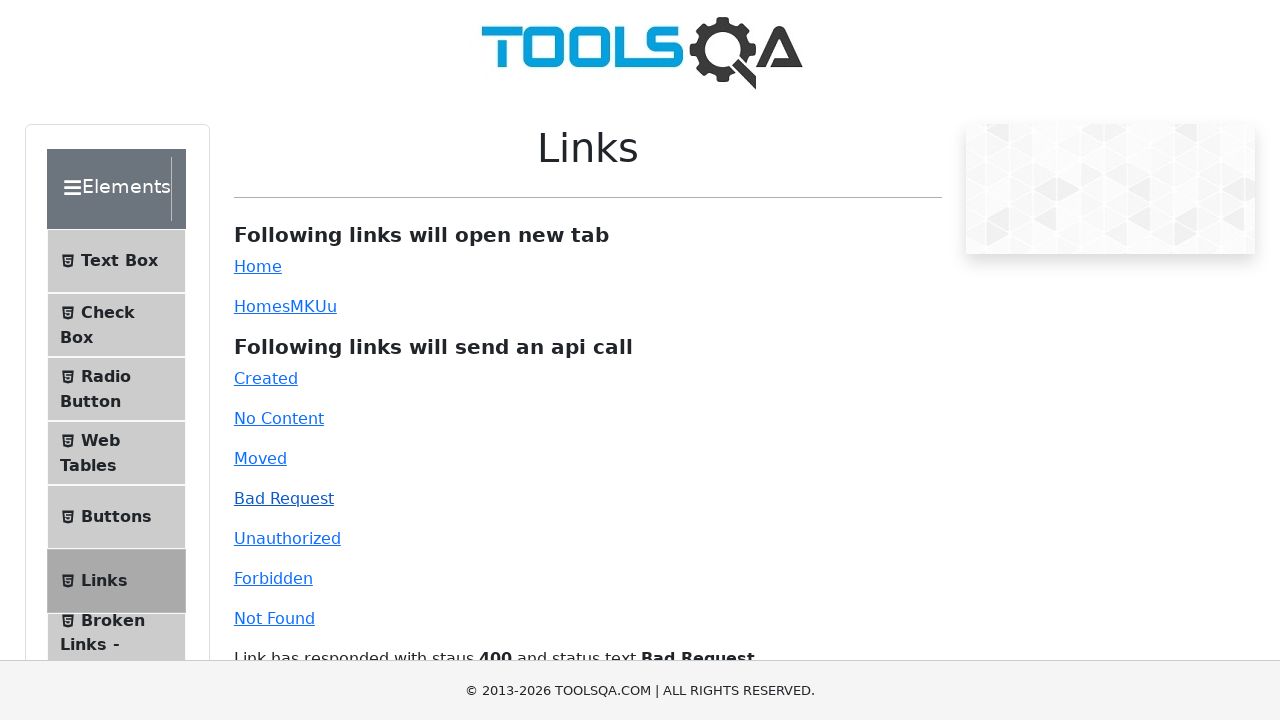